Tests navigation from Python.org to PyPI by clicking the PyPI link in the header and verifying the redirect

Starting URL: https://www.python.org/

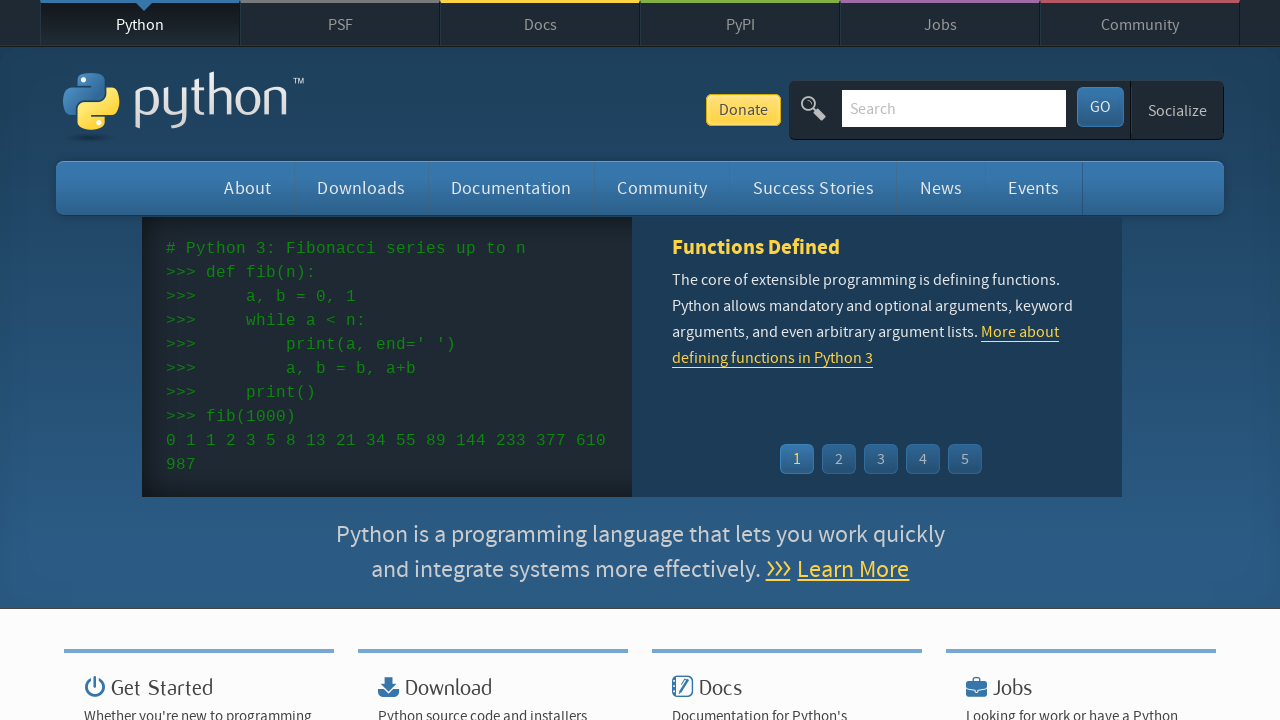

Verified Python.org page title is 'Welcome to Python.org'
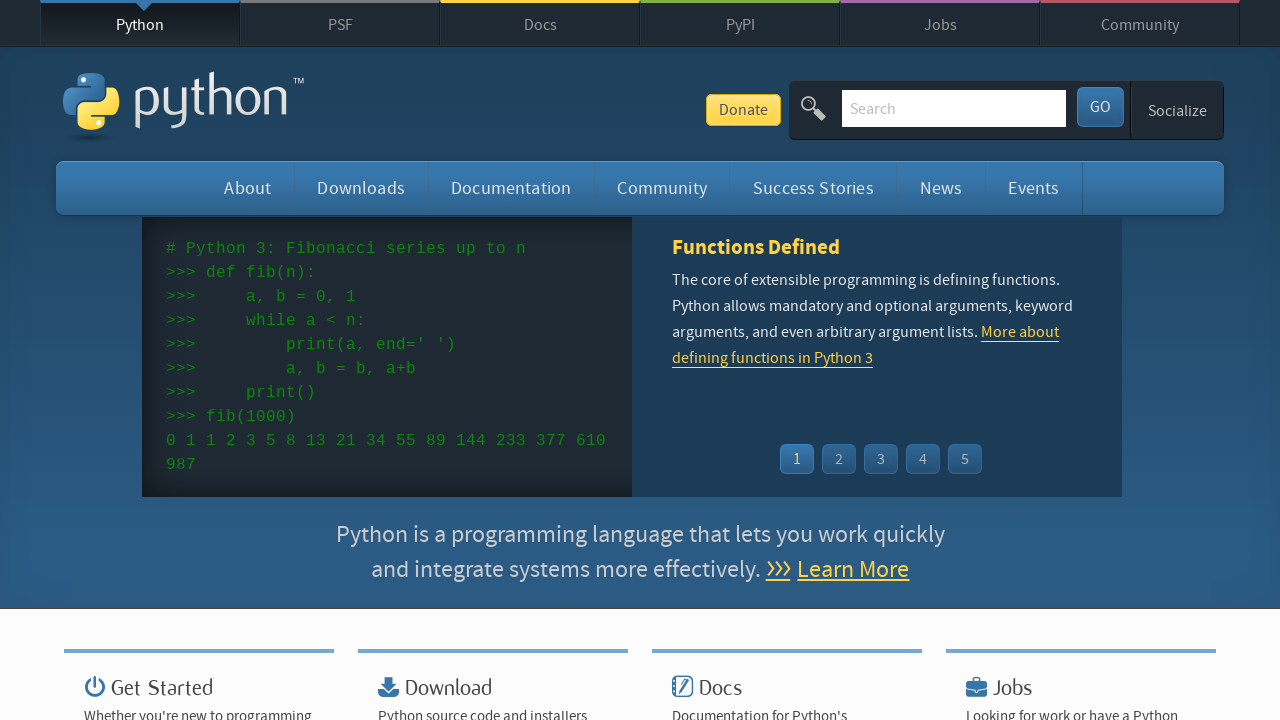

Clicked PyPI link in header navigation at (740, 24) on #top > nav > ul > li.pypi-meta > a
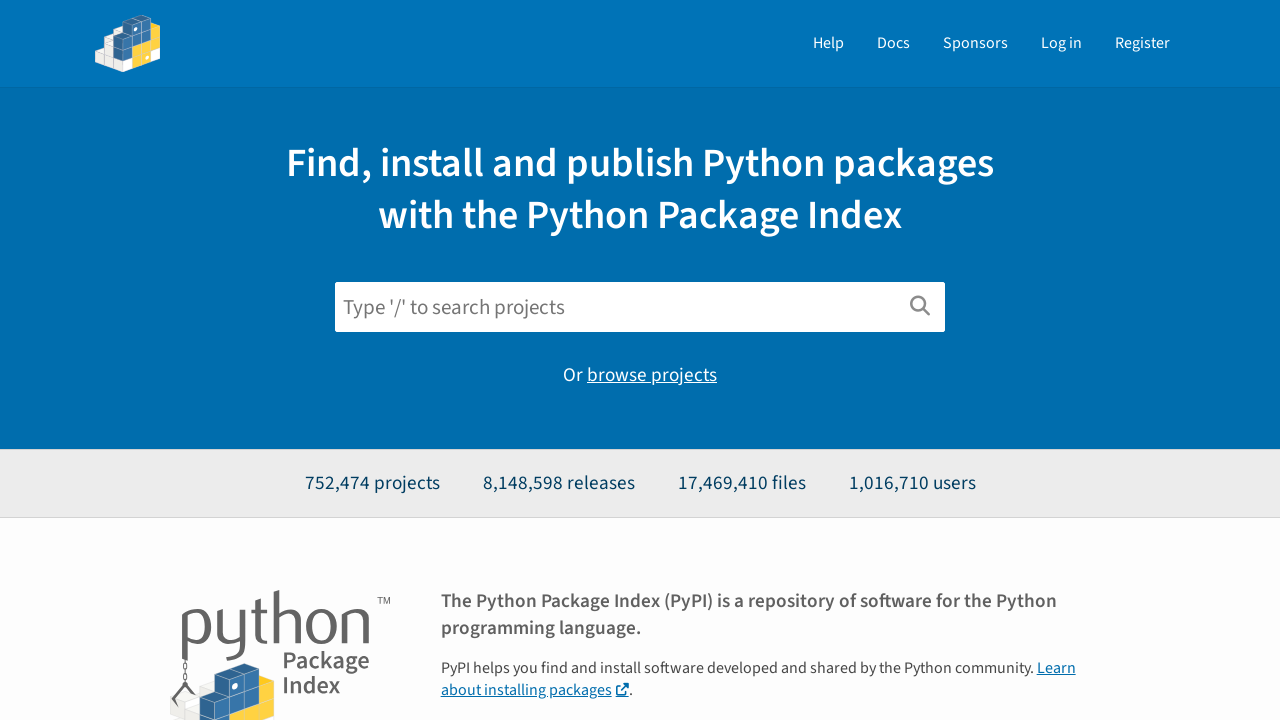

Navigation to PyPI completed, verified URL is https://pypi.org/
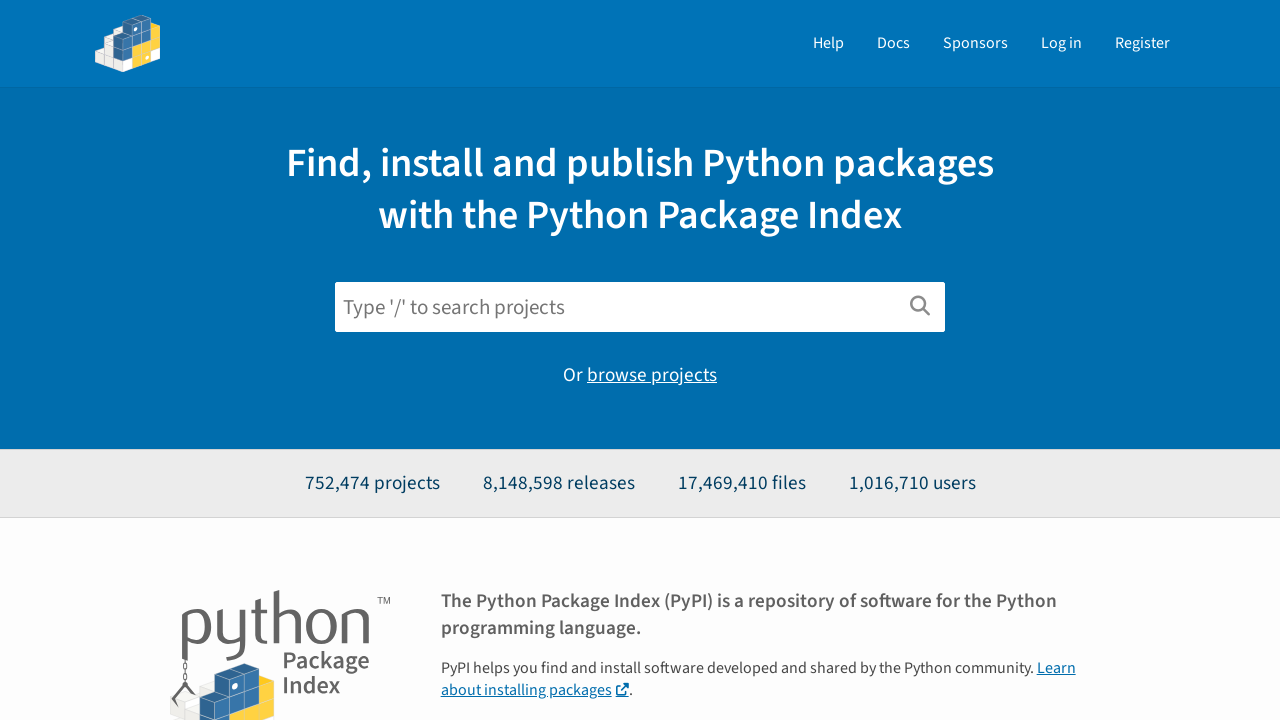

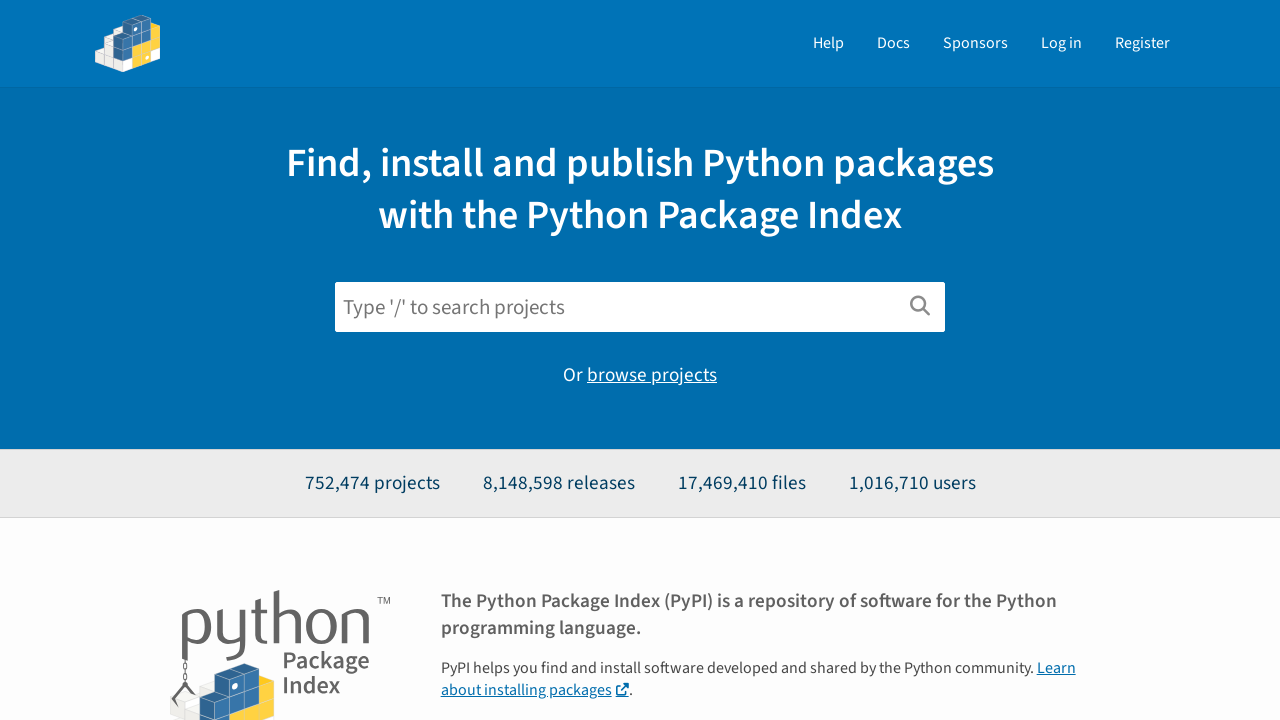